Tests un-marking items as complete by unchecking their checkboxes

Starting URL: https://demo.playwright.dev/todomvc

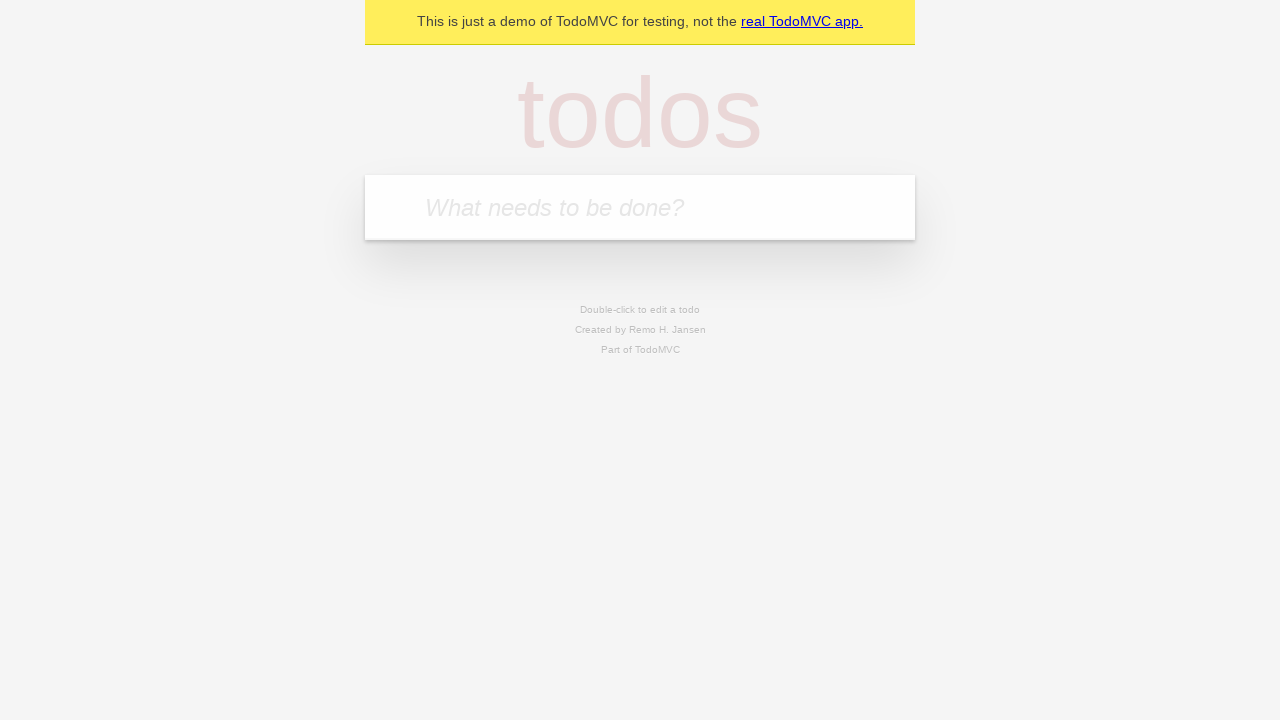

Filled todo input field with 'buy some cheese' on internal:attr=[placeholder="What needs to be done?"i]
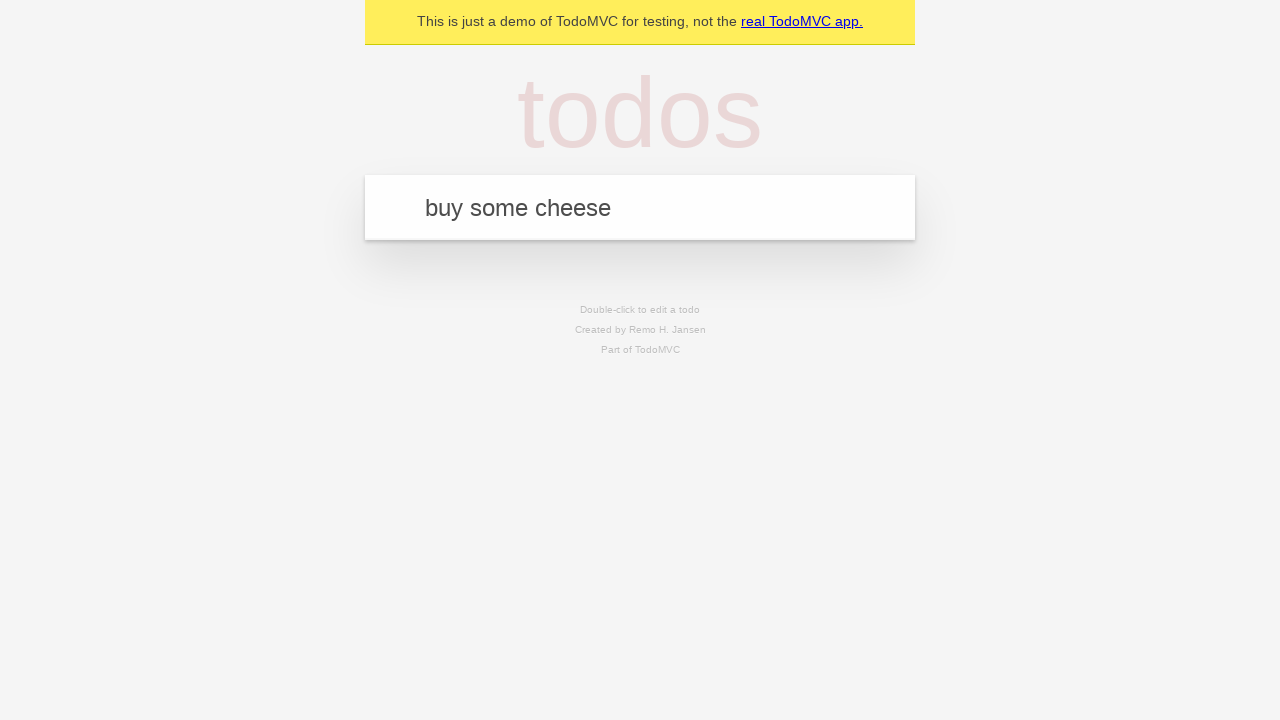

Pressed Enter to create todo item 'buy some cheese' on internal:attr=[placeholder="What needs to be done?"i]
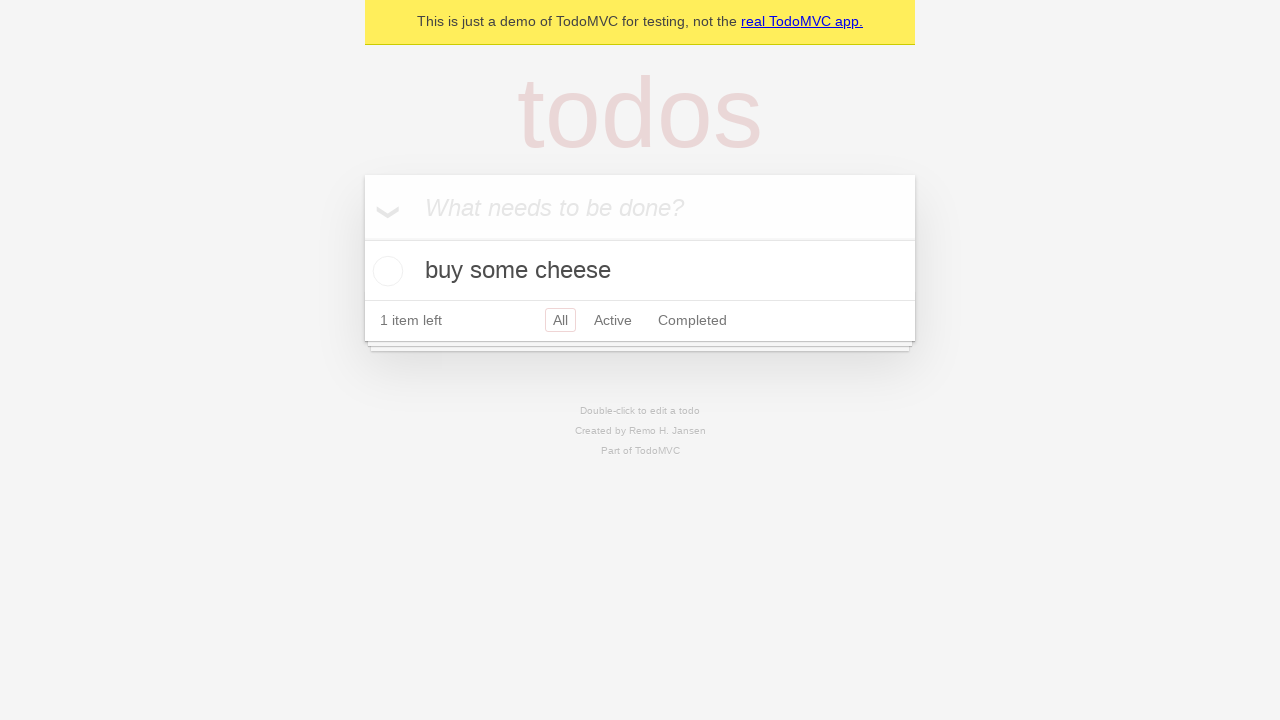

Filled todo input field with 'feed the cat' on internal:attr=[placeholder="What needs to be done?"i]
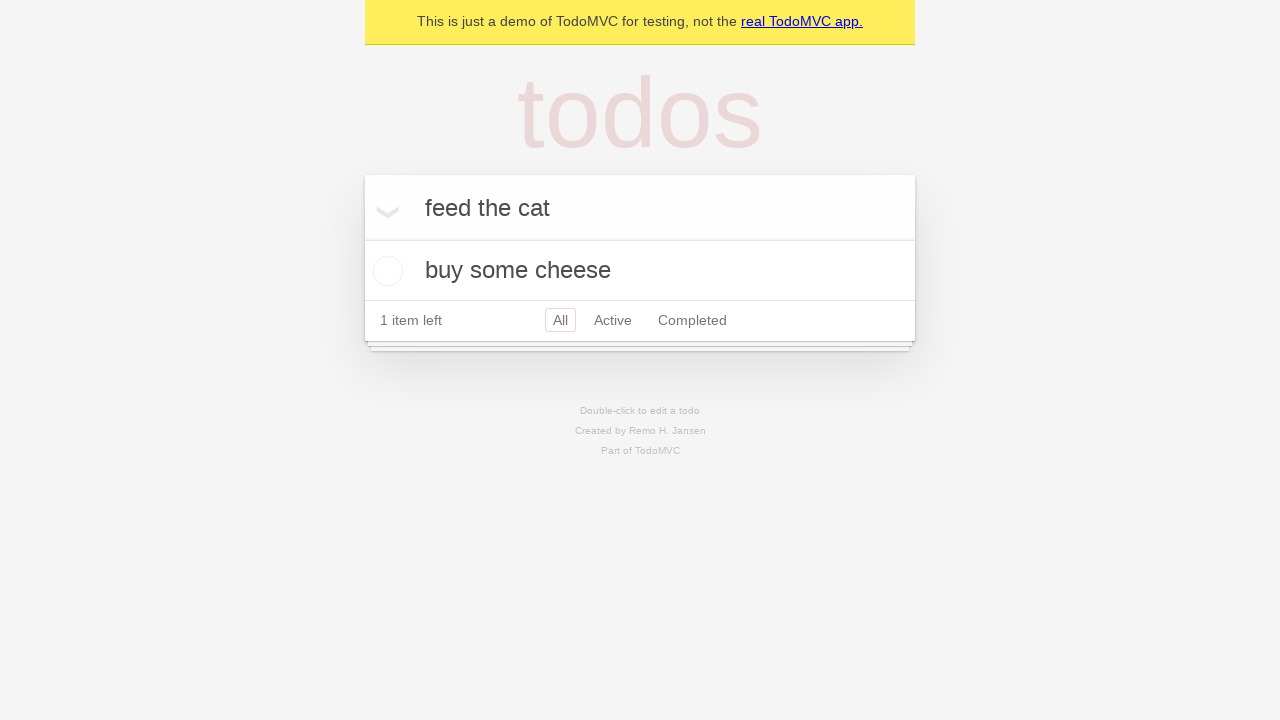

Pressed Enter to create todo item 'feed the cat' on internal:attr=[placeholder="What needs to be done?"i]
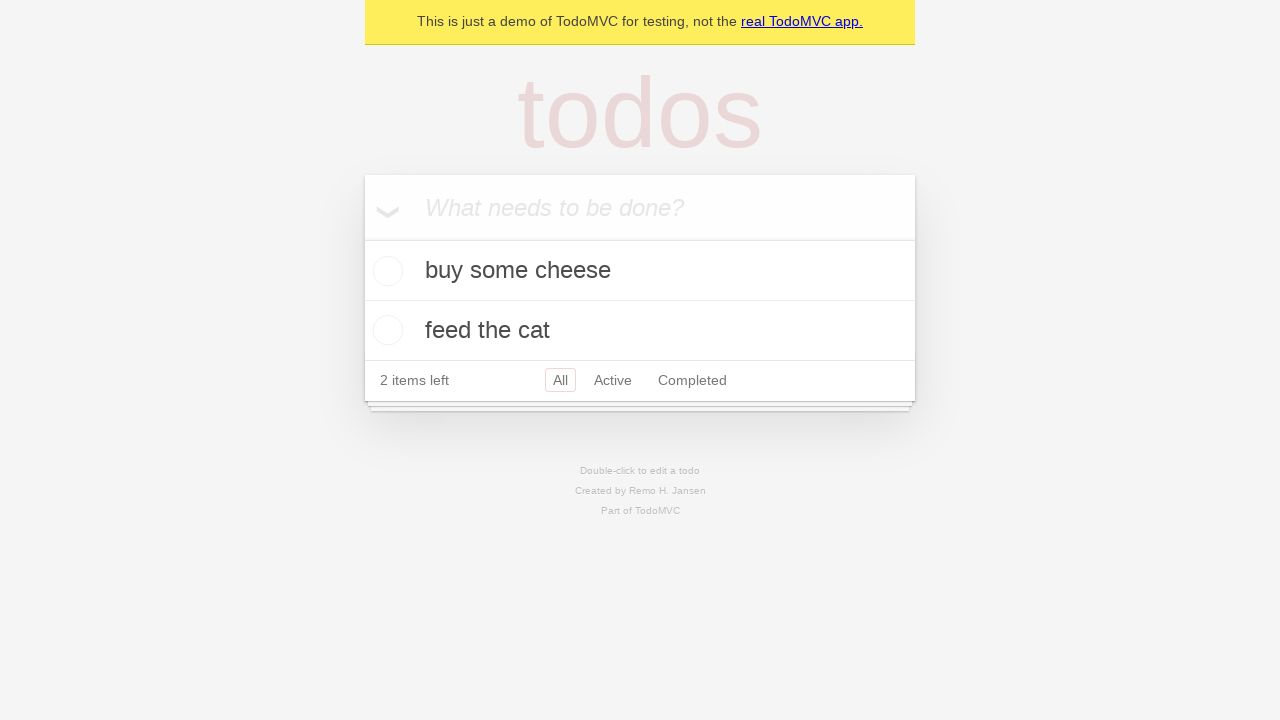

Waited for both todo items to load in the DOM
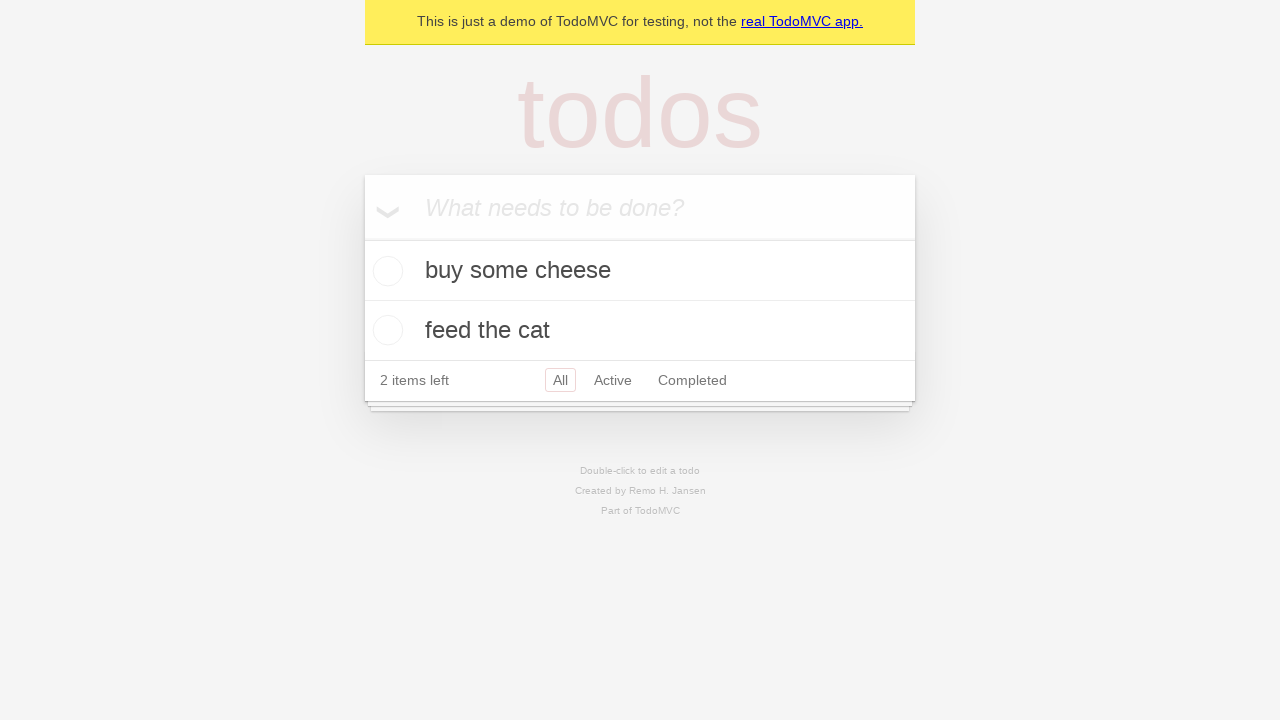

Checked the first todo item as complete at (385, 271) on internal:testid=[data-testid="todo-item"s] >> nth=0 >> internal:role=checkbox
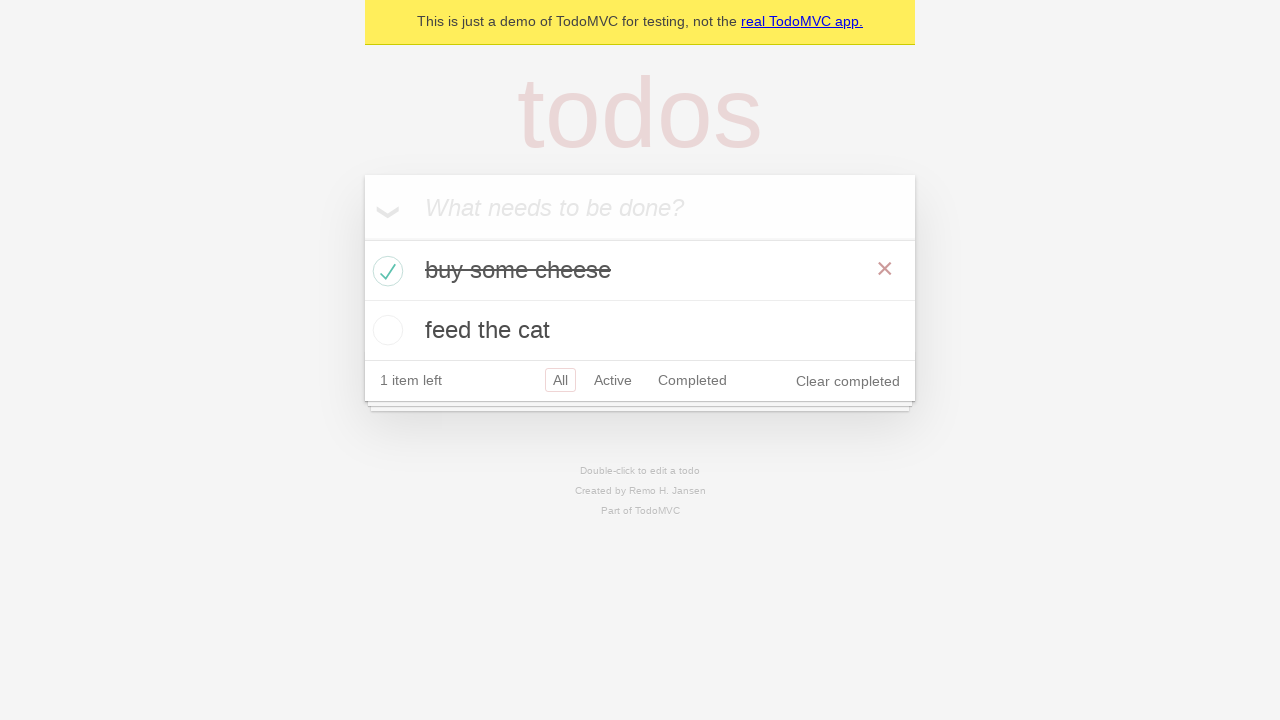

Unchecked the first todo item to mark it as incomplete at (385, 271) on internal:testid=[data-testid="todo-item"s] >> nth=0 >> internal:role=checkbox
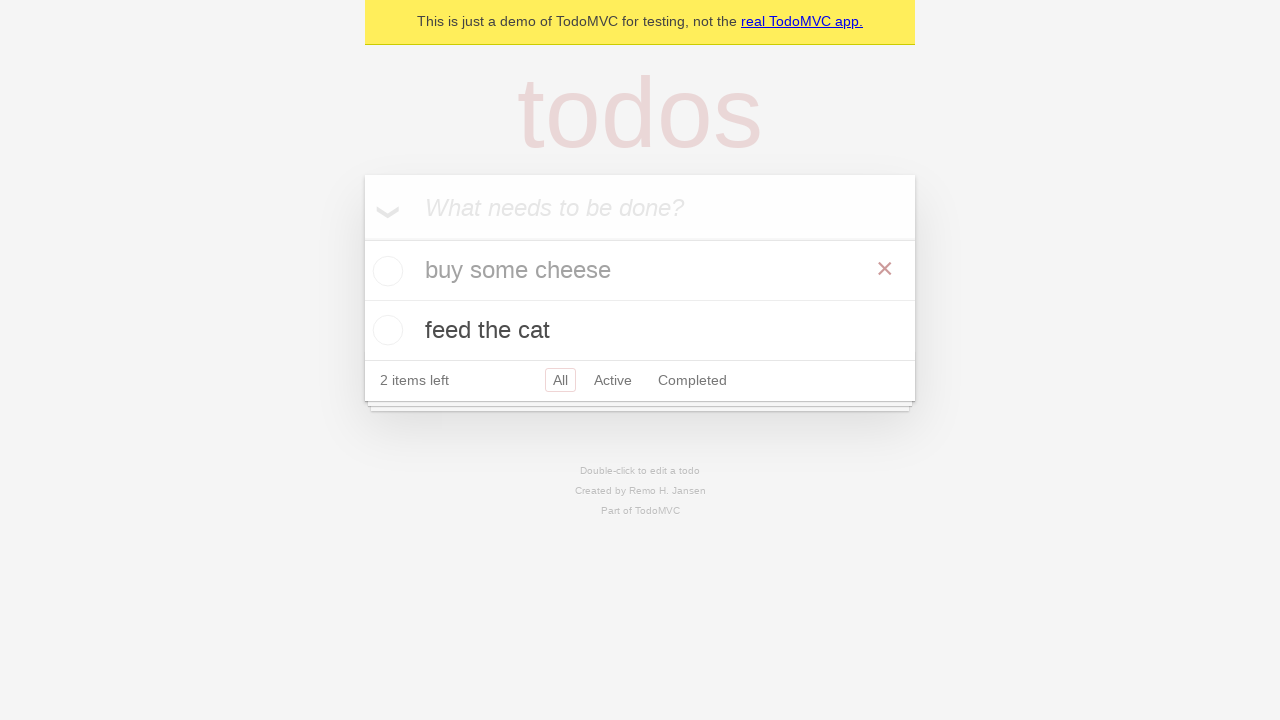

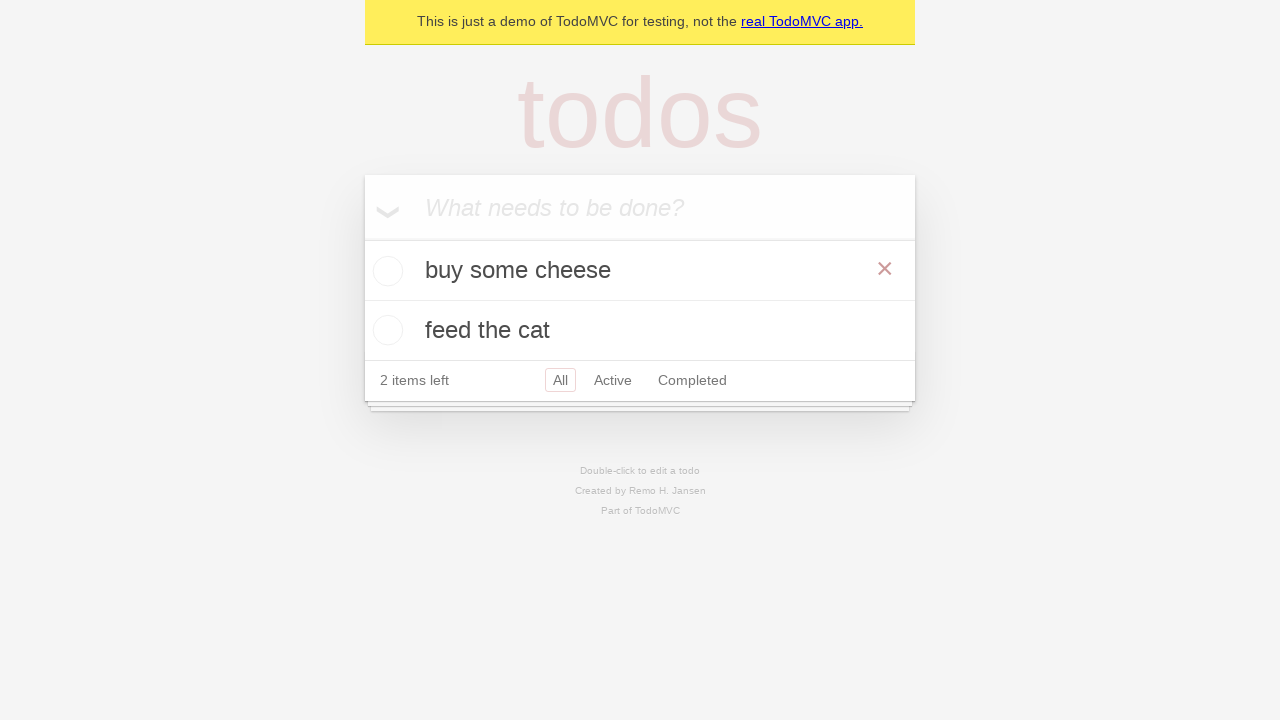